Tests the help command in a terminal-style portfolio website by typing 'help' and pressing Enter to display all available commands

Starting URL: https://marko-avram-terminal-portfolio.vercel.app/

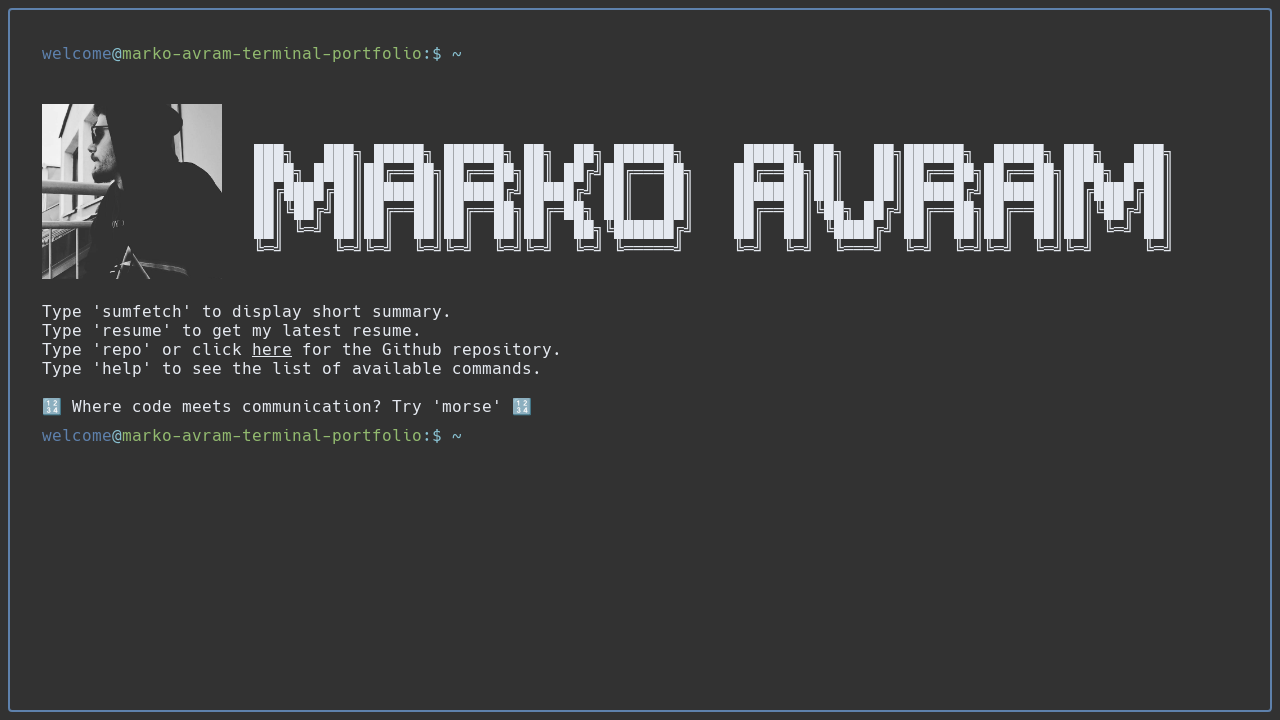

Clicked on the terminal input field at (854, 436) on internal:label="welcome@marko-avram-terminal-"i
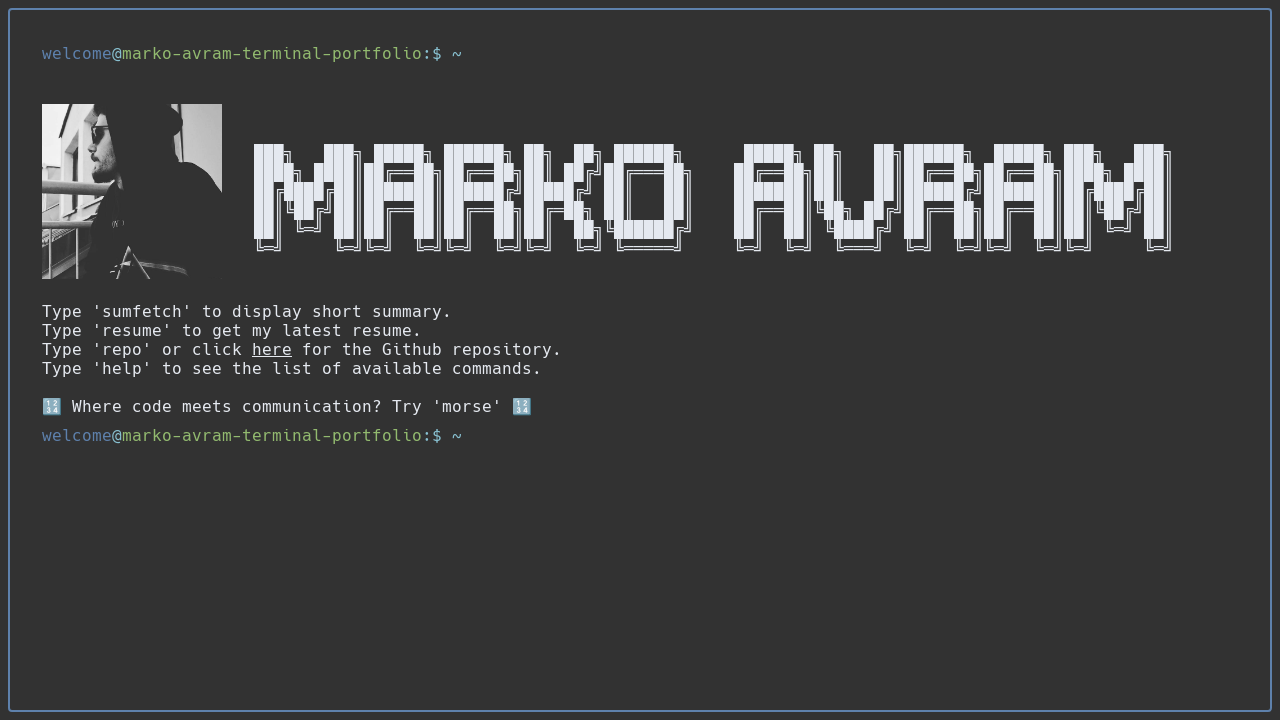

Typed 'help' command in terminal input field on internal:label="welcome@marko-avram-terminal-"i
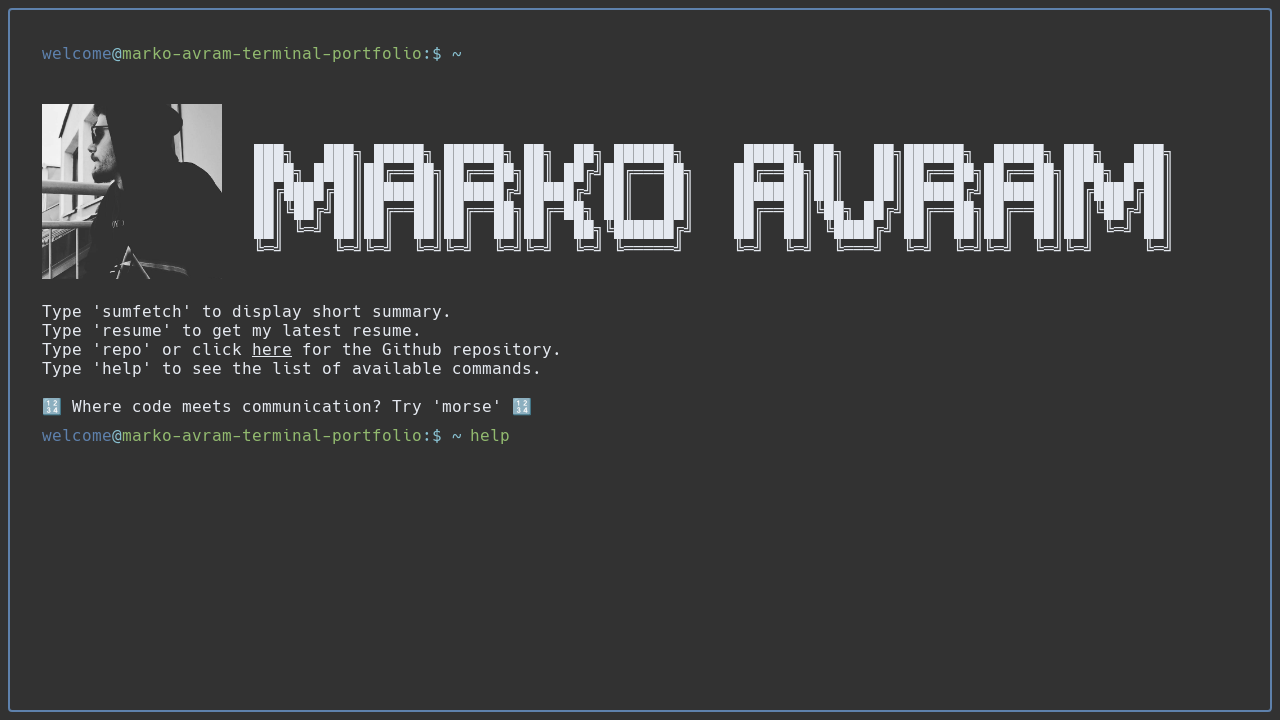

Pressed Enter to execute the help command on internal:label="welcome@marko-avram-terminal-"i
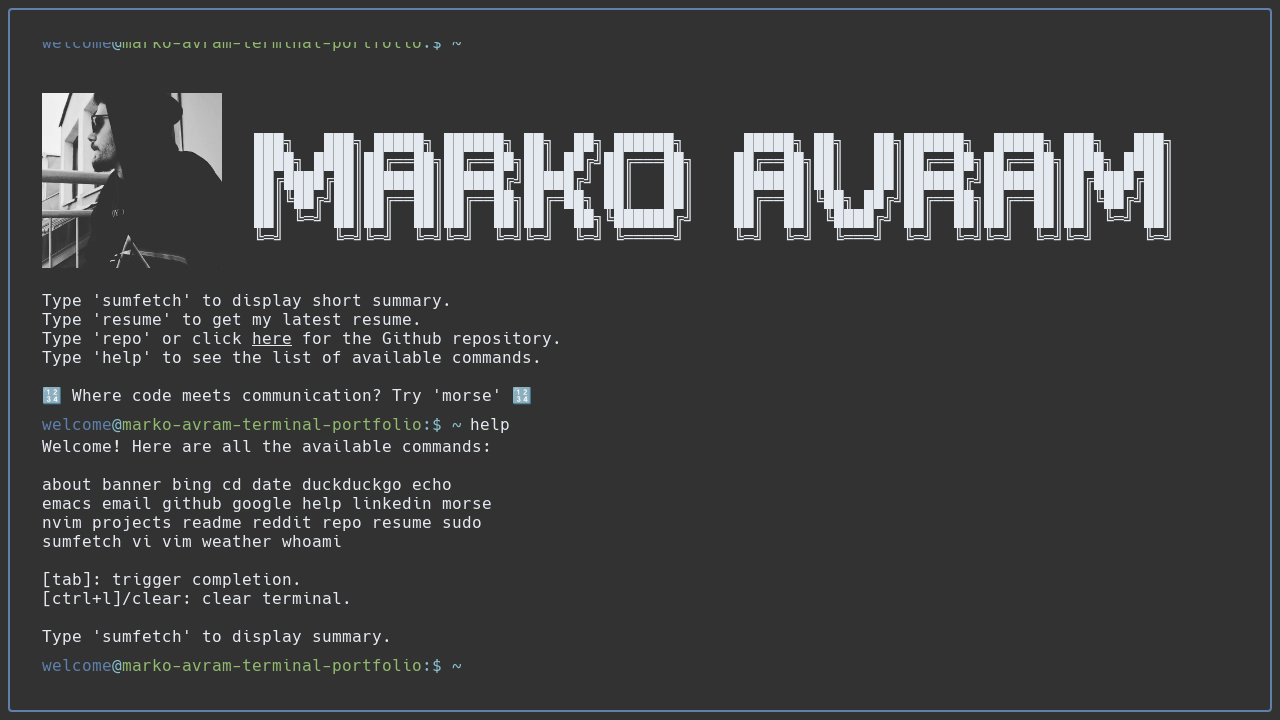

Help command output displayed with all available commands
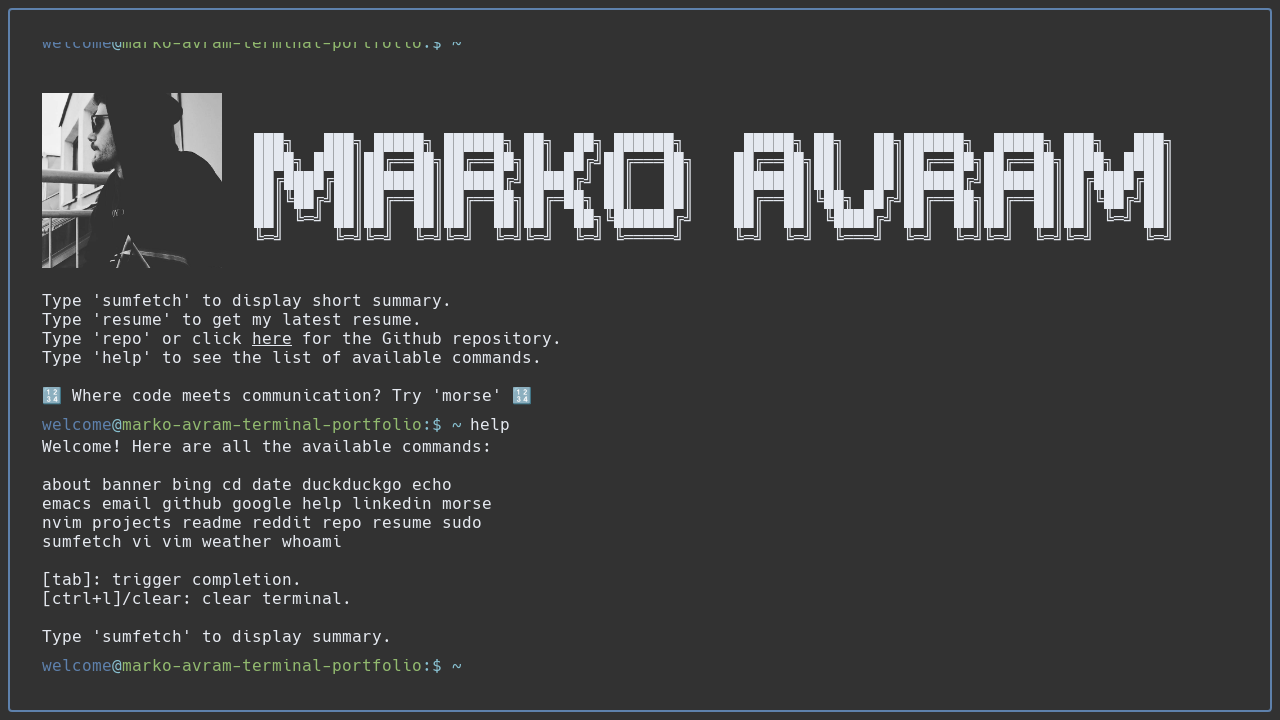

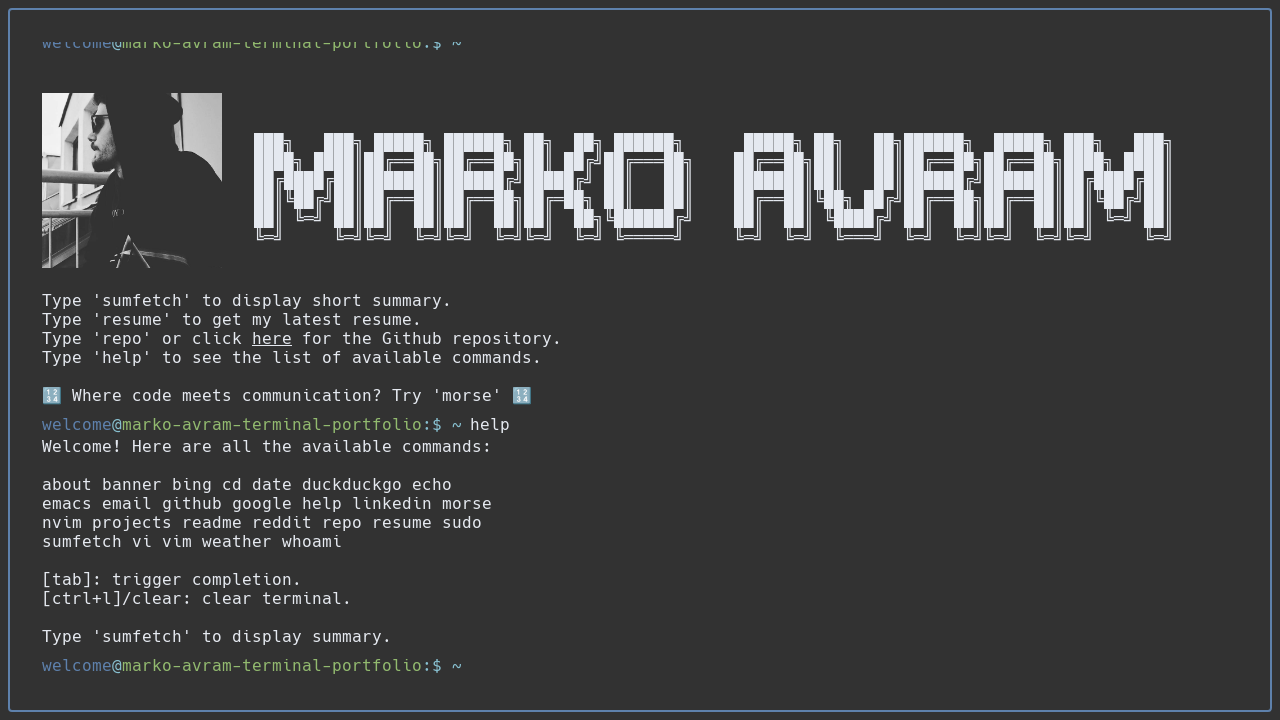